Navigates to Start menu Info submenu and clicks on history image to verify it opens the full image URL

Starting URL: https://www.99-bottles-of-beer.net/

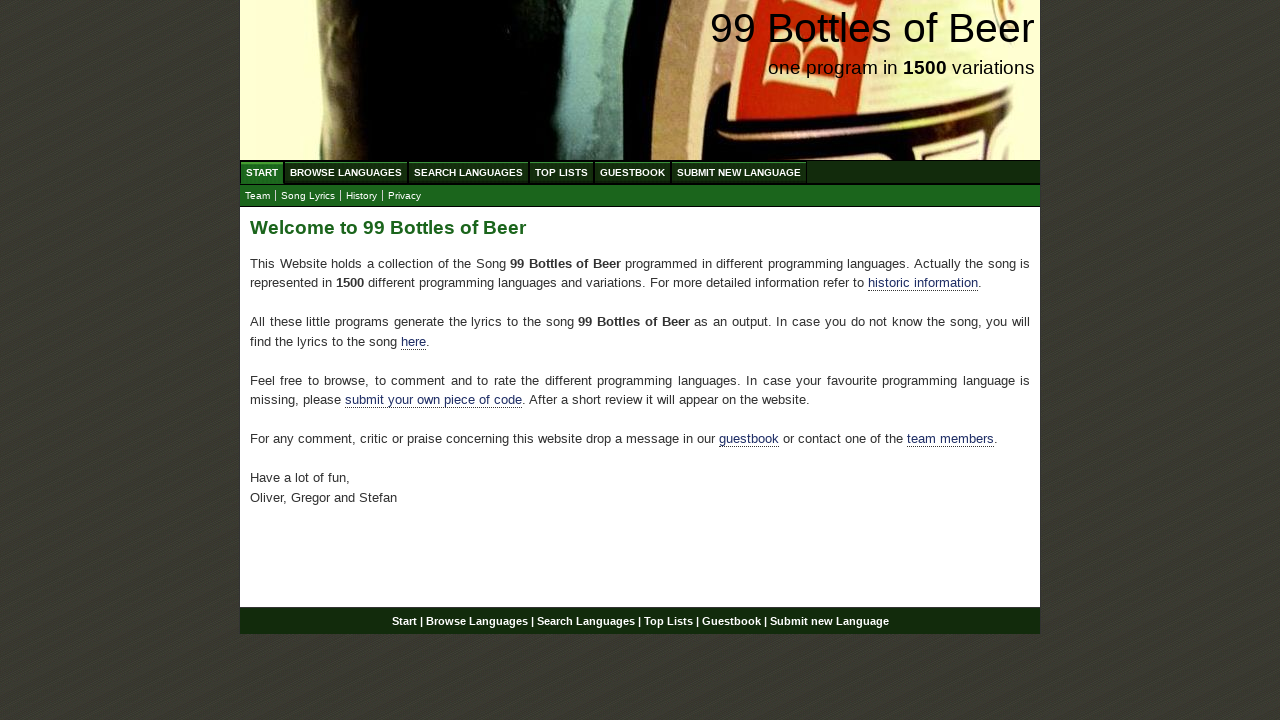

Clicked on Info submenu under Start menu at (362, 196) on a[href='info.html']
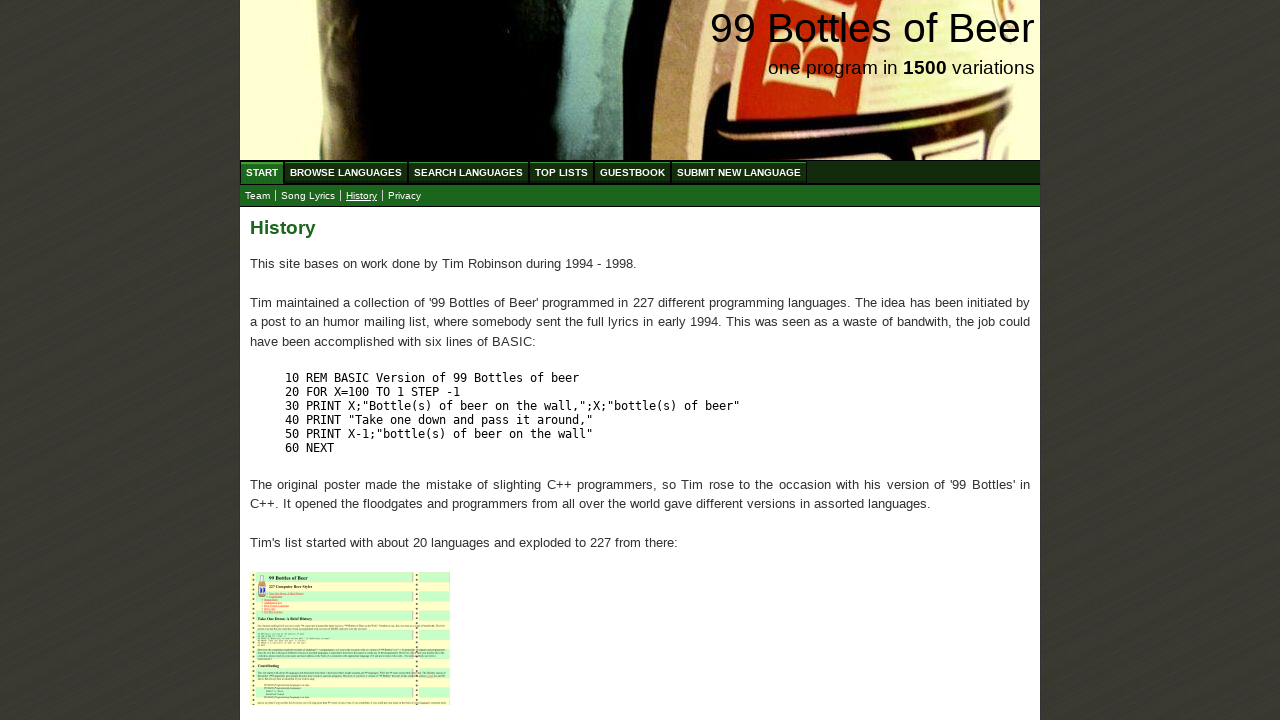

Clicked on history small image to open full image at (350, 639) on xpath=//div[@id='main']/p/a/img[@src='/images/history1_small.png']
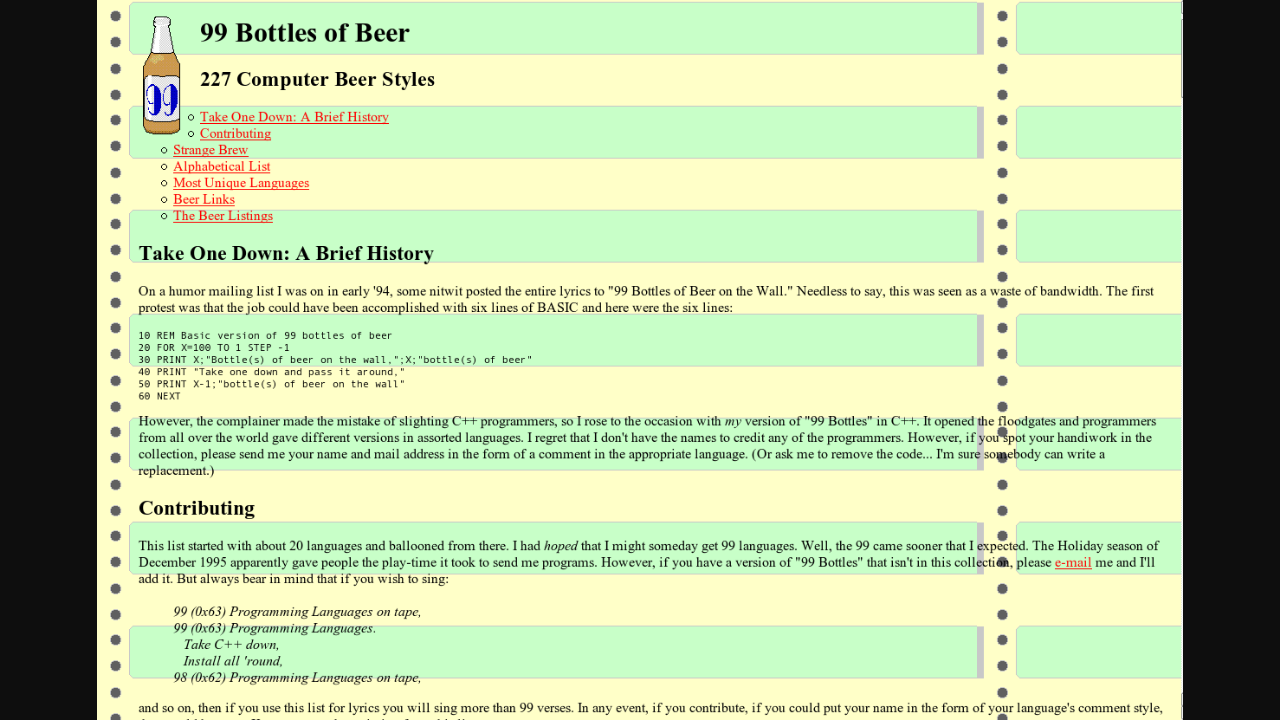

Verified that full history image URL opened successfully
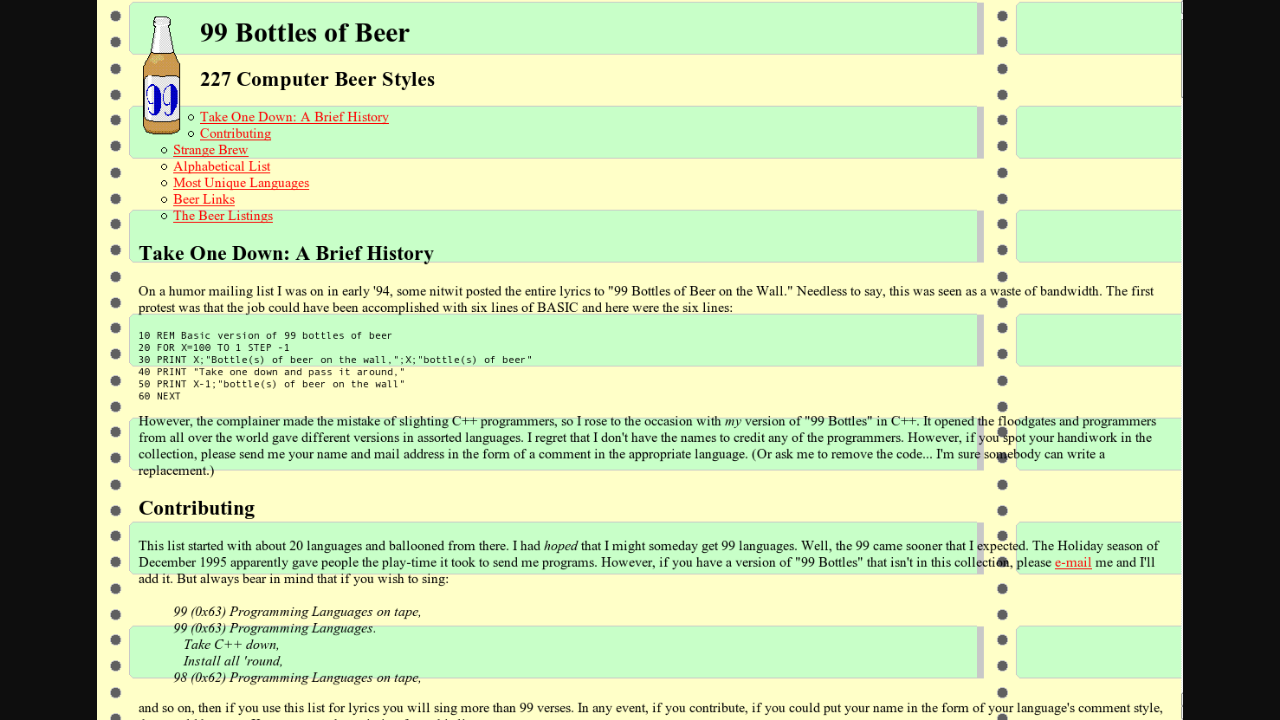

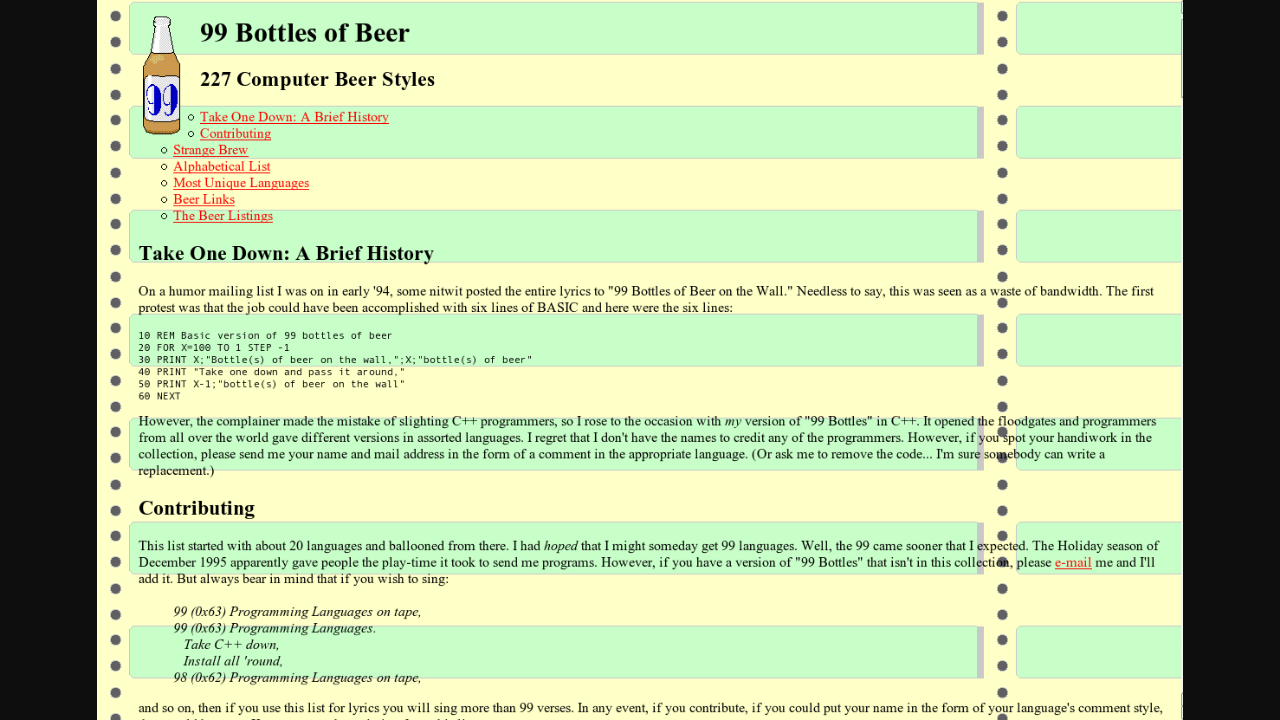